Tests selecting a veterinarian from the dropdown by opening the modal, clicking the veterinarian dropdown, and selecting "Dr. Maria"

Starting URL: https://test-a-pet.vercel.app/

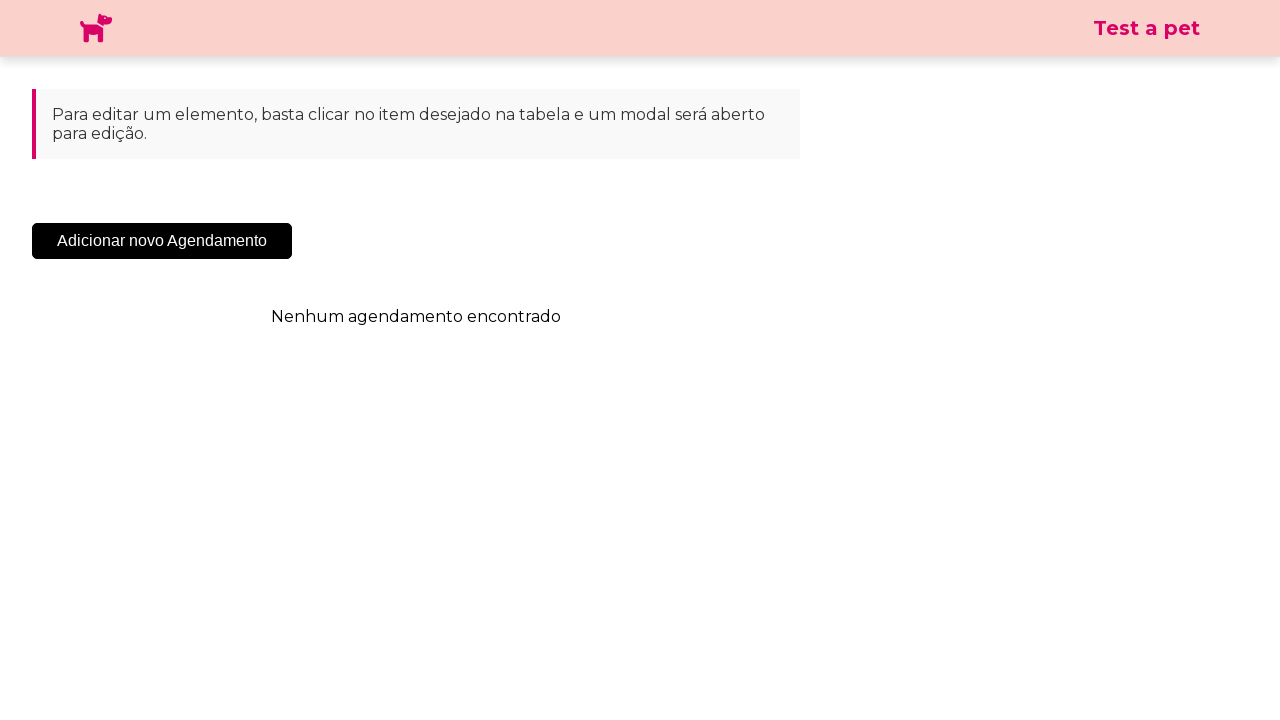

Clicked 'Add New Appointment' button to open the modal at (162, 241) on .sc-cHqXqK.kZzwzX
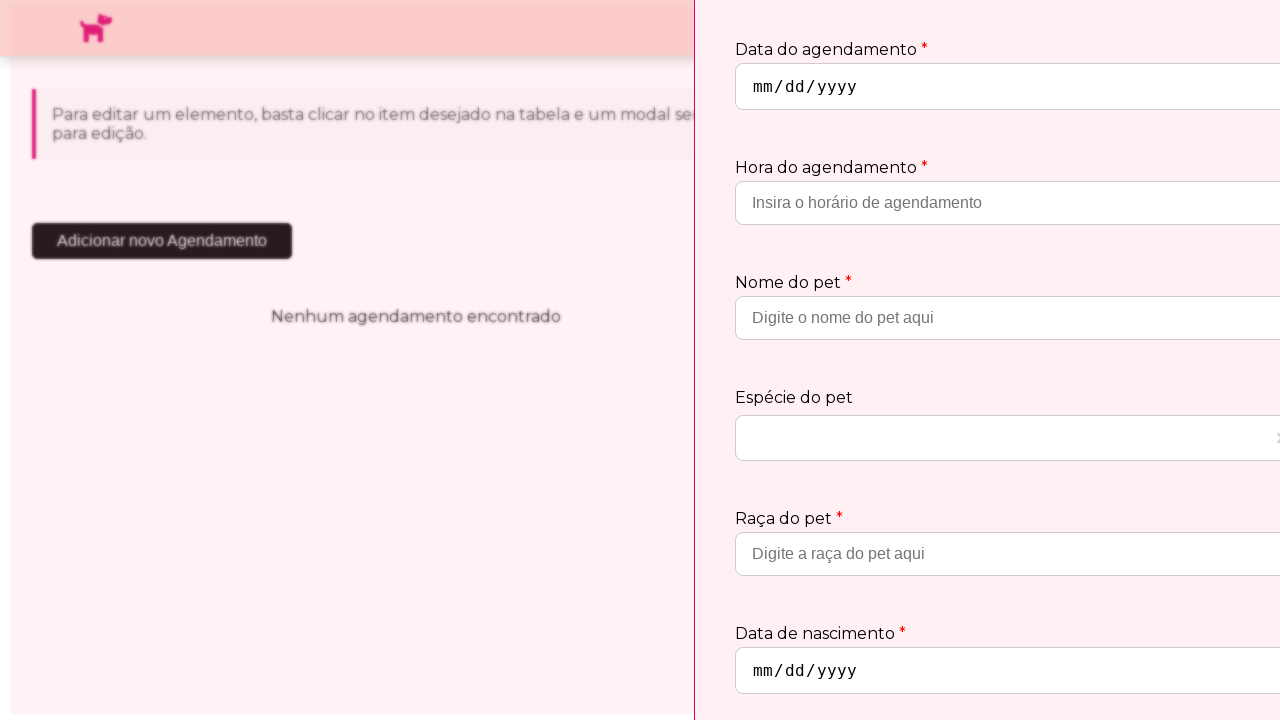

Veterinarian dropdown selector became visible
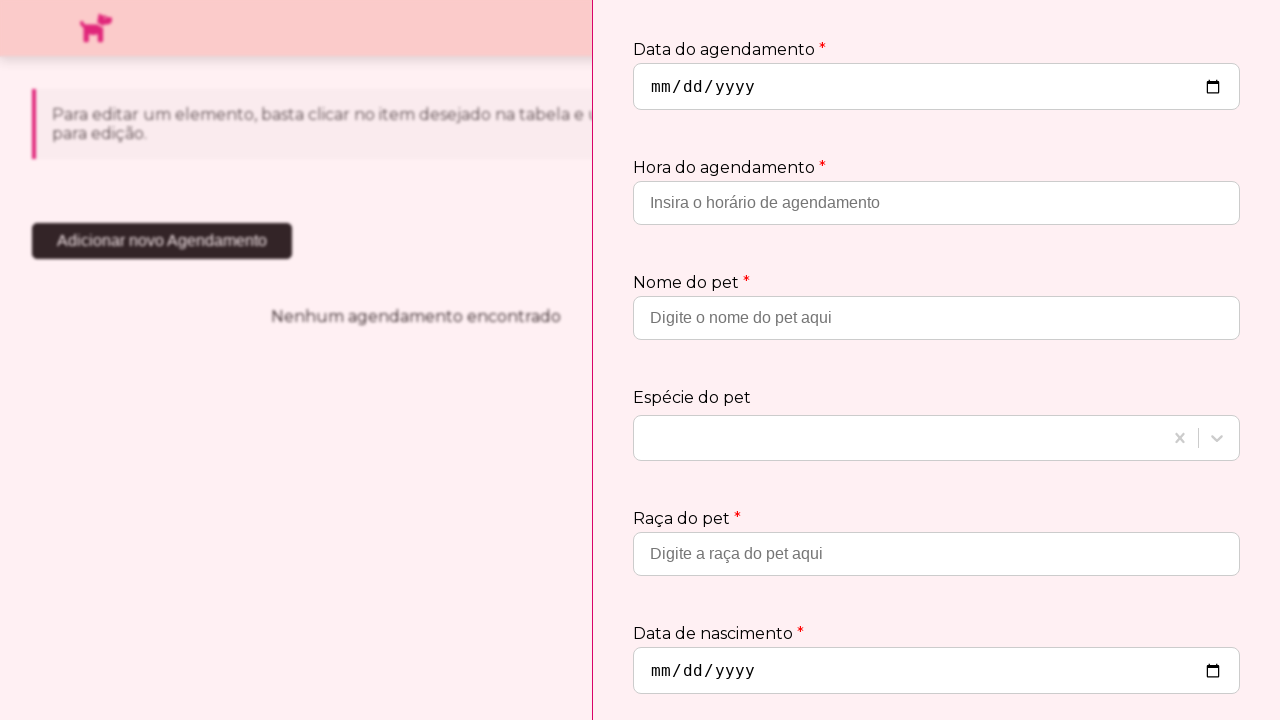

Clicked the veterinarian dropdown to open options at (650, 573) on #react-select-3-input
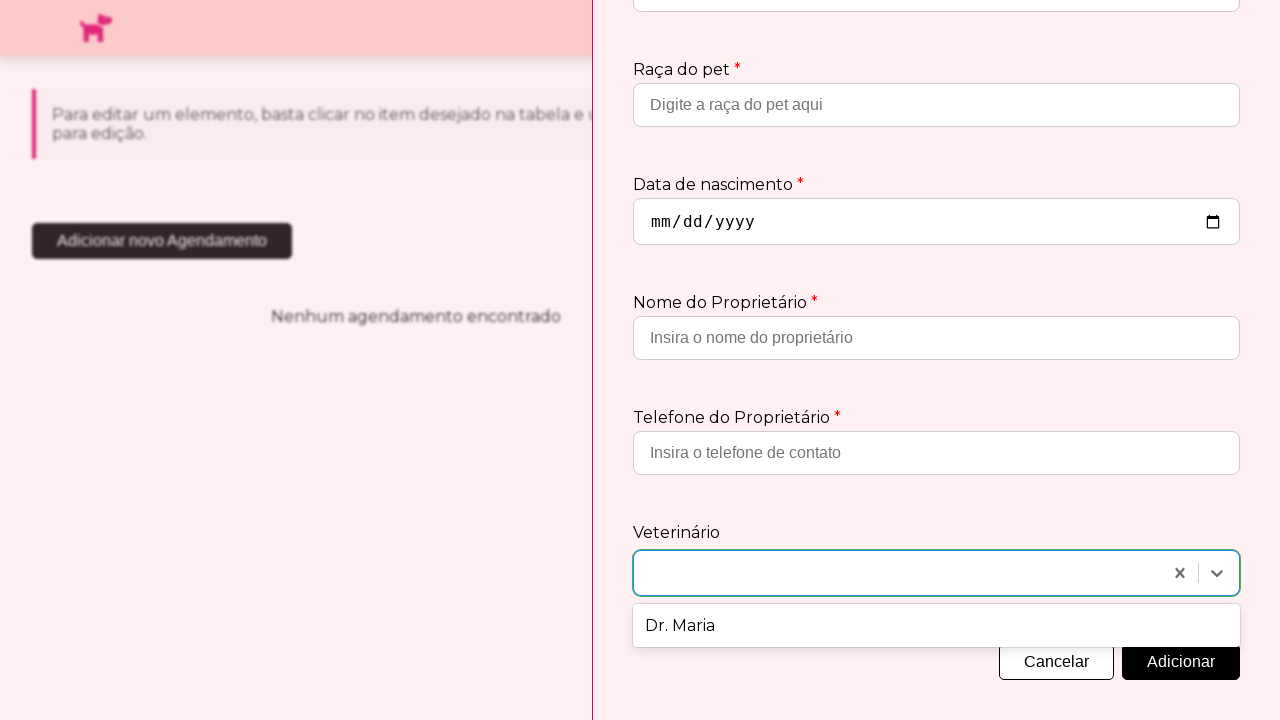

Selected 'Dr. Maria' from the veterinarian dropdown at (936, 626) on xpath=//div[text()='Dr. Maria']
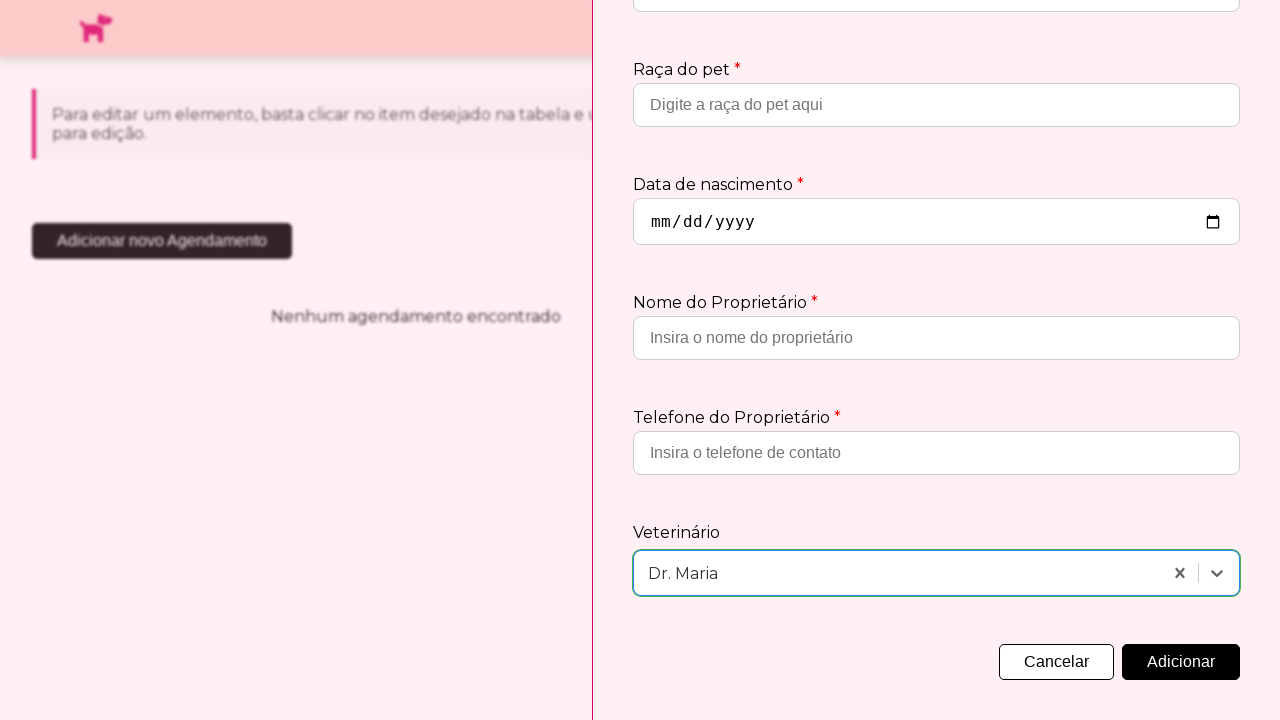

Verified that 'Dr. Maria' is now selected and visible
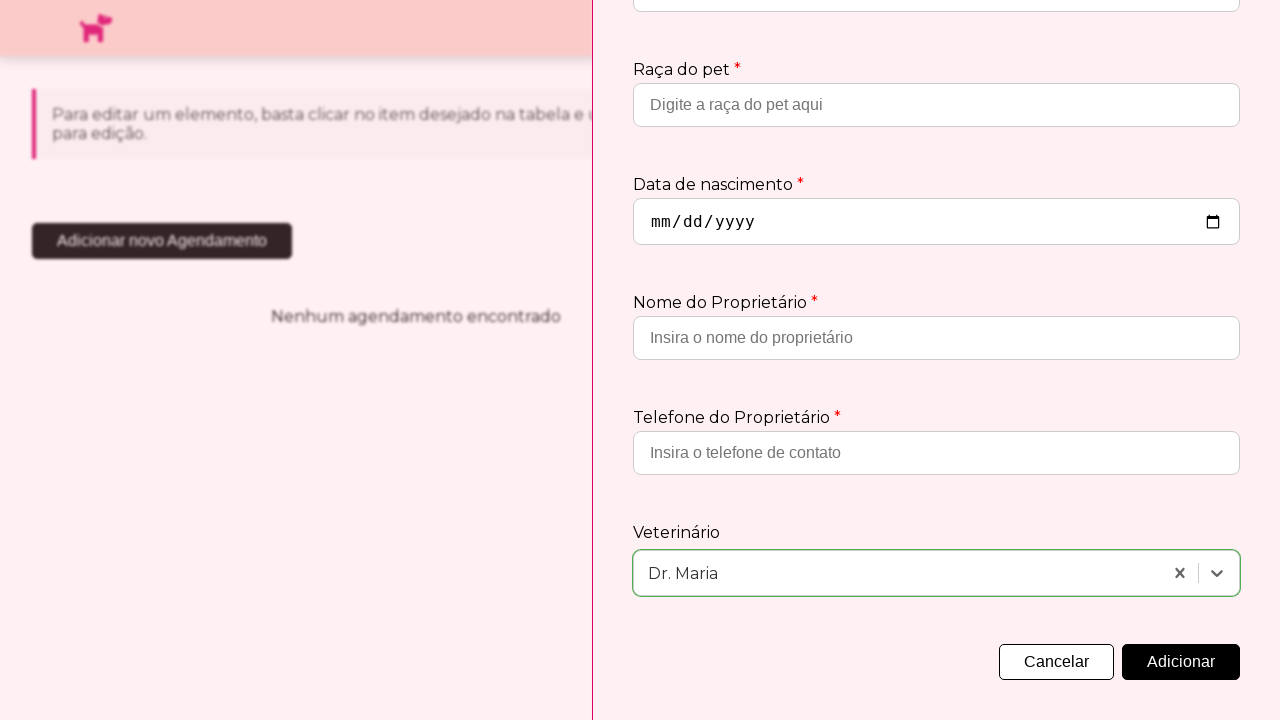

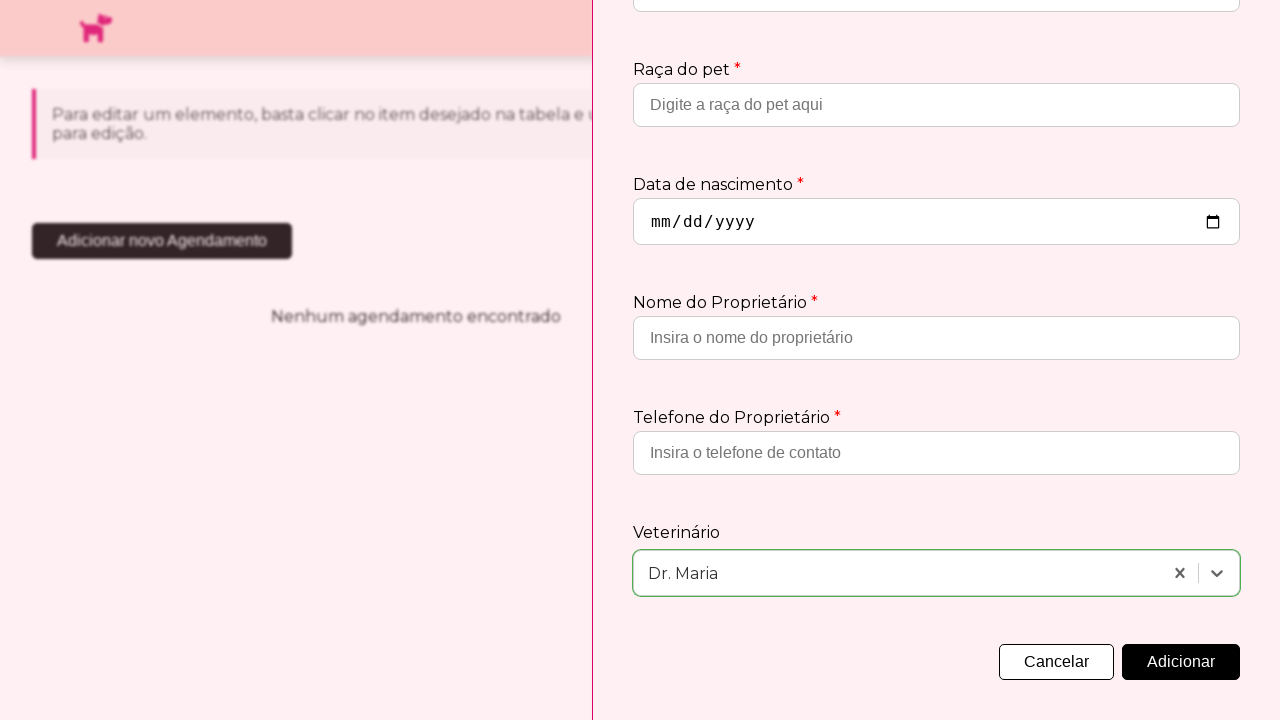